Tests dropdown selection functionality for flight booking by selecting origin and destination airports

Starting URL: https://rahulshettyacademy.com/dropdownsPractise/

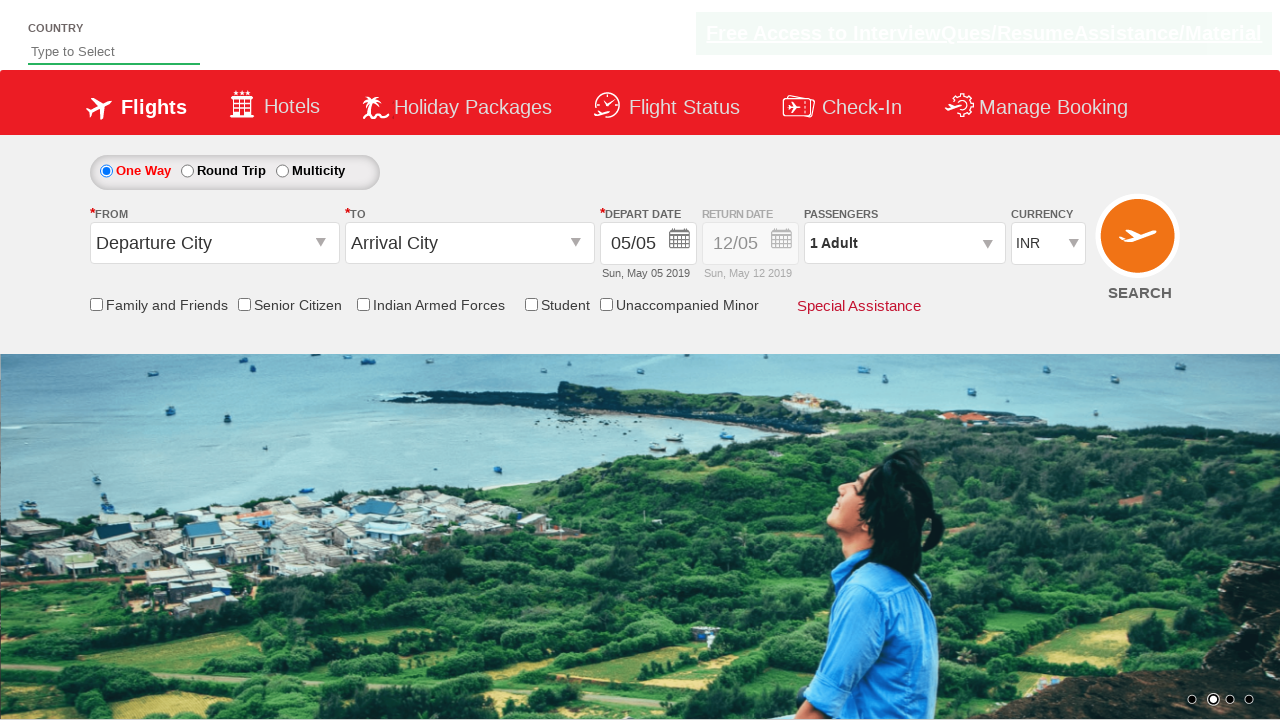

Clicked on origin station dropdown at (214, 243) on #ctl00_mainContent_ddl_originStation1_CTXT
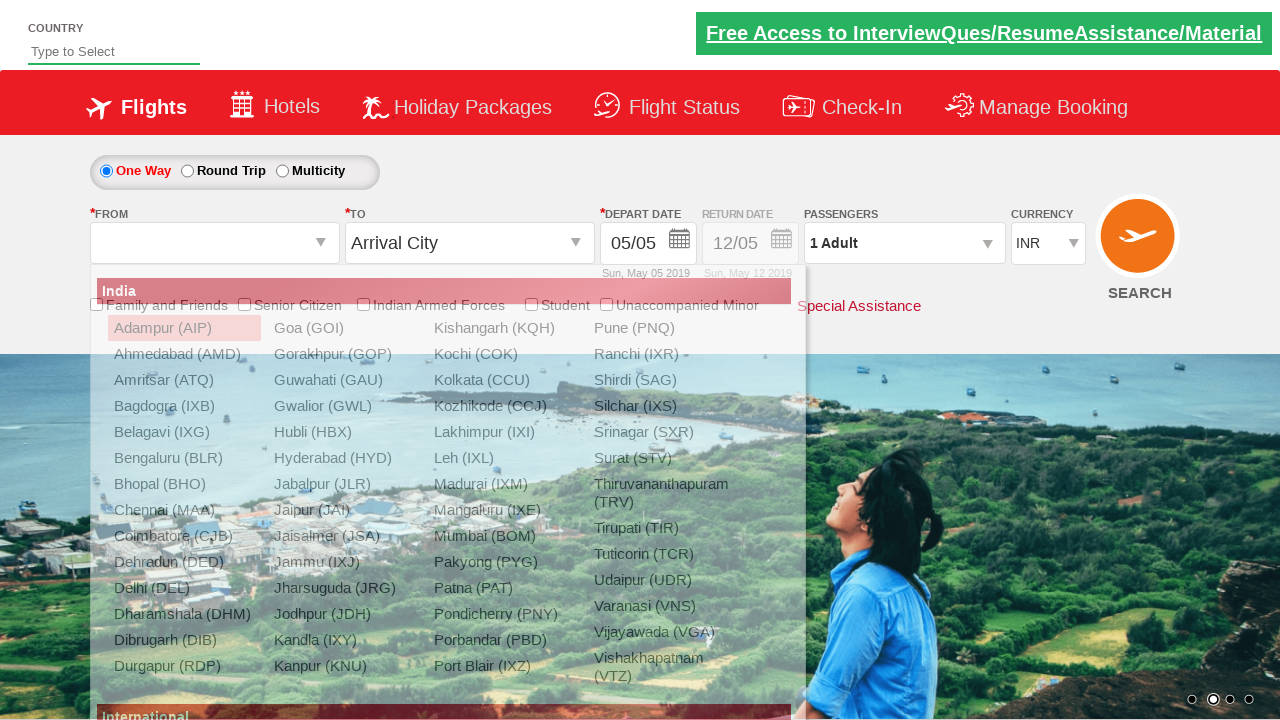

Selected Bangalore (BLR) as origin airport at (184, 458) on a[value='BLR']
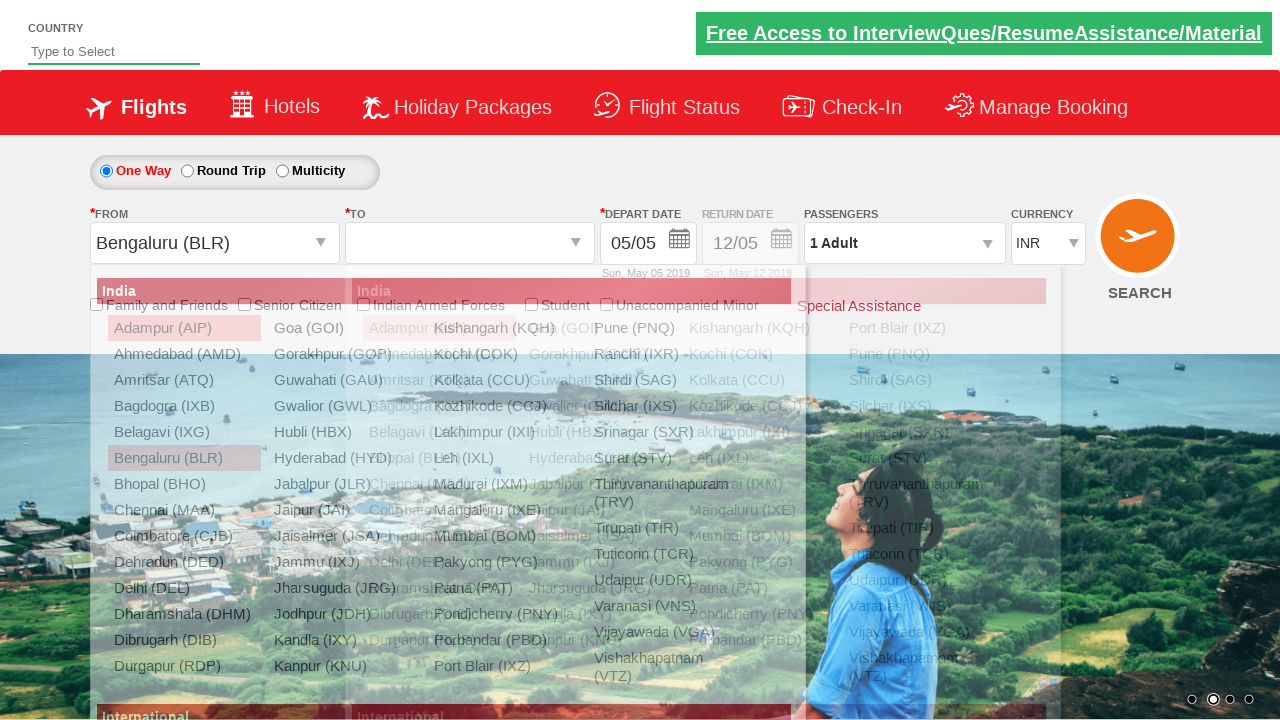

Selected Chennai (MAA) as destination airport at (439, 484) on a[value='MAA'] >> nth=1
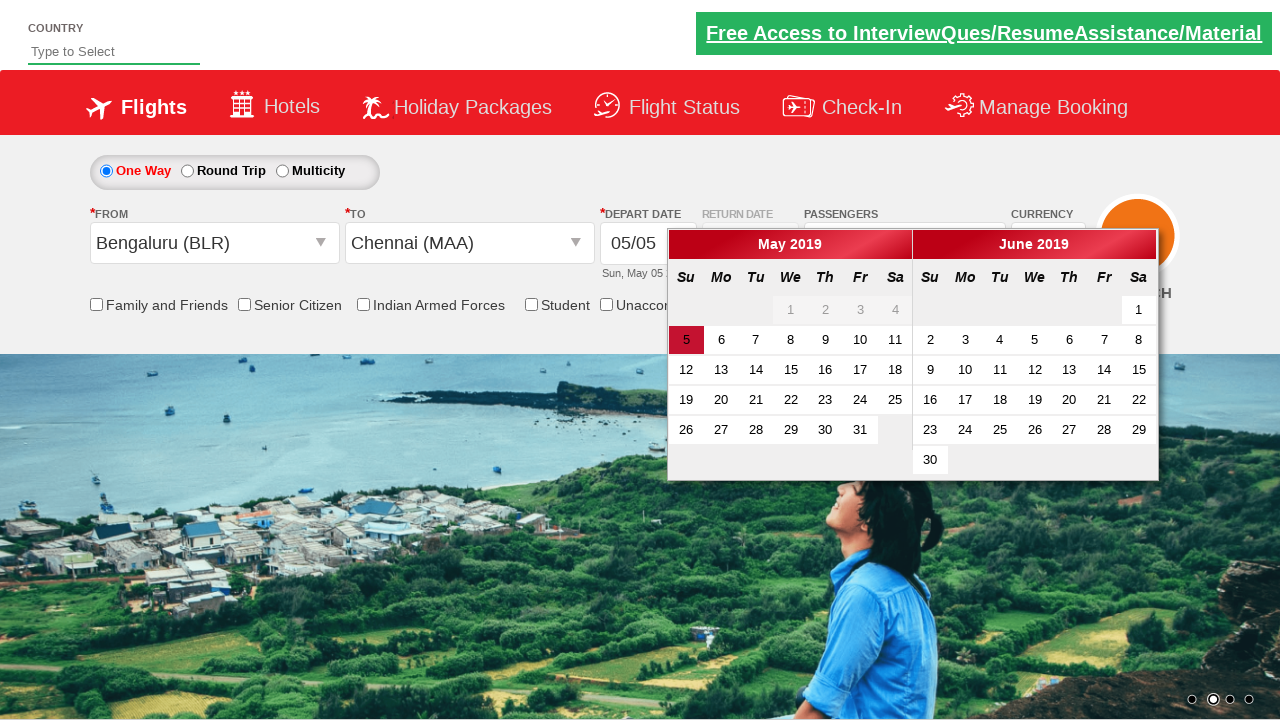

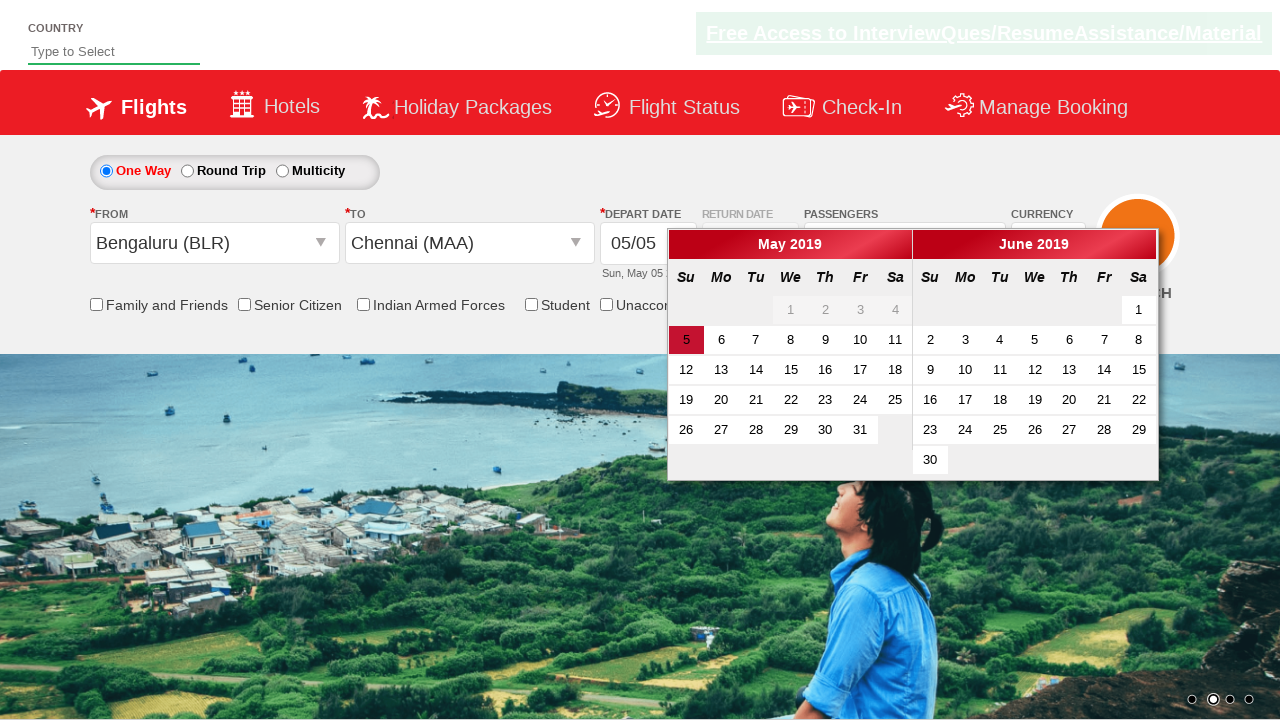